Tests table sorting functionality by clicking on a column header and verifying that the items are sorted correctly

Starting URL: https://rahulshettyacademy.com/seleniumPractise/#/offers

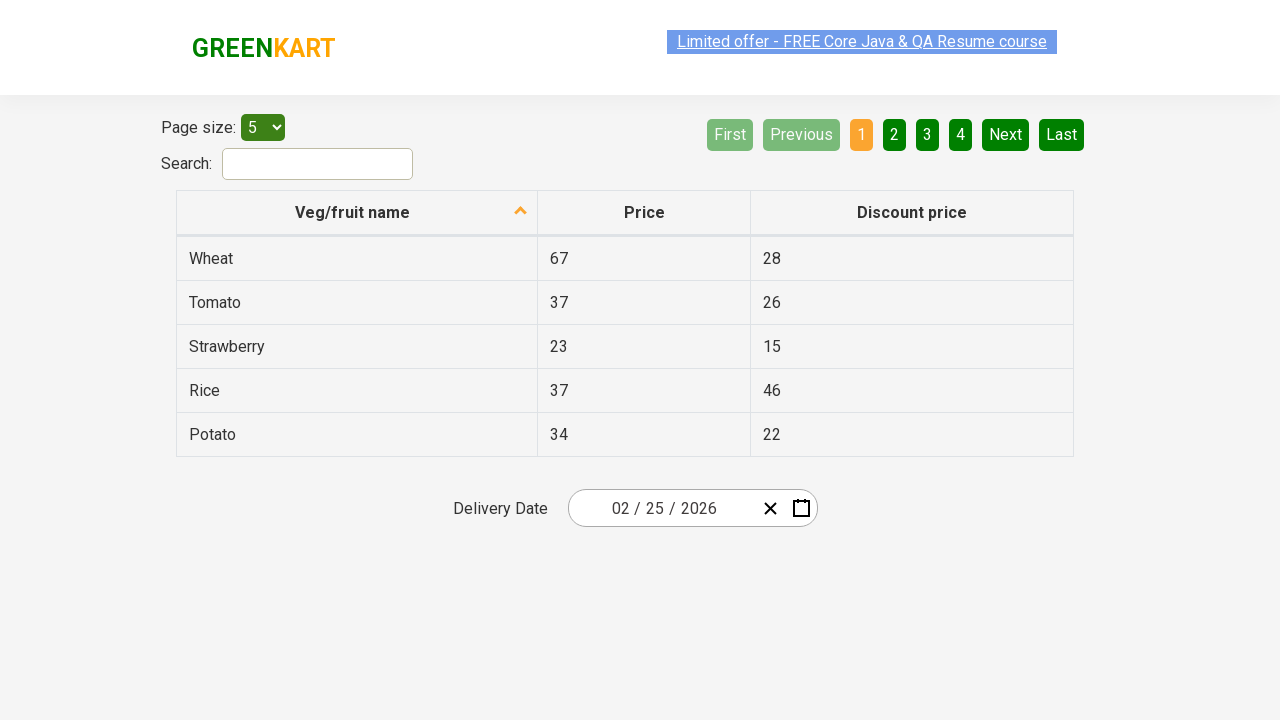

Clicked on 'Veg/fruit name' column header to sort table at (353, 212) on xpath=//span[text()='Veg/fruit name']
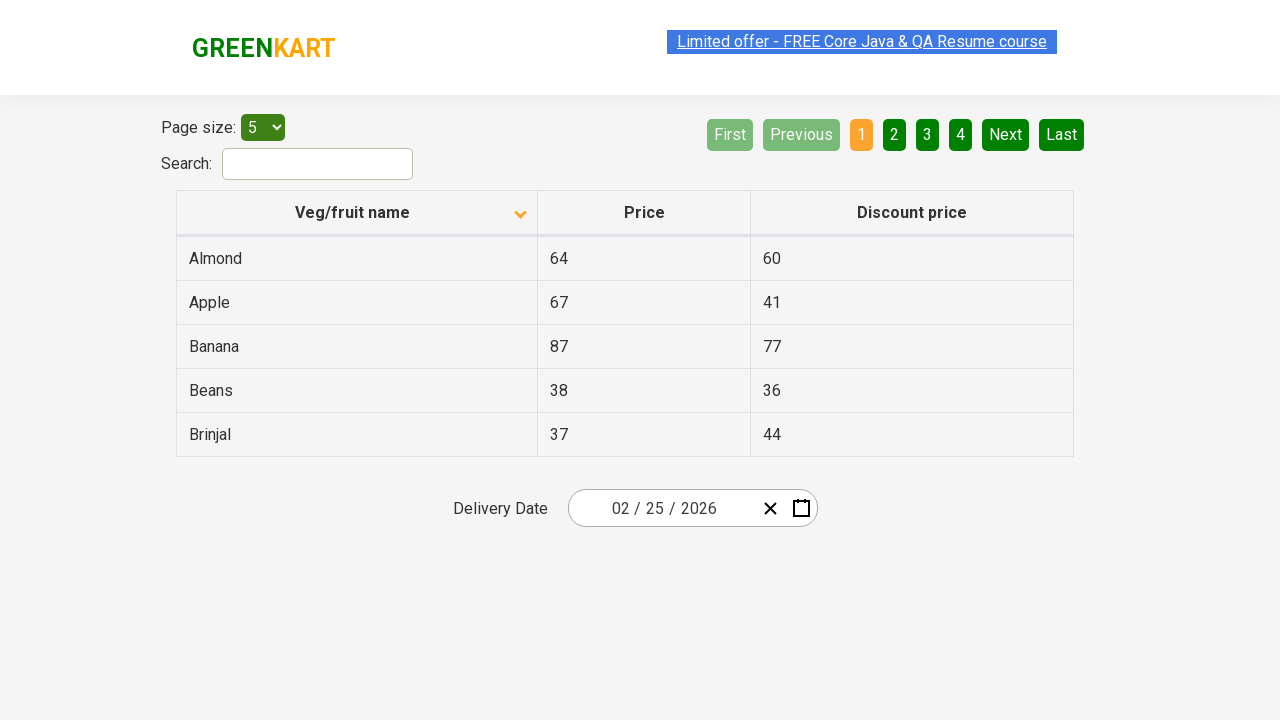

Table rows loaded after sorting
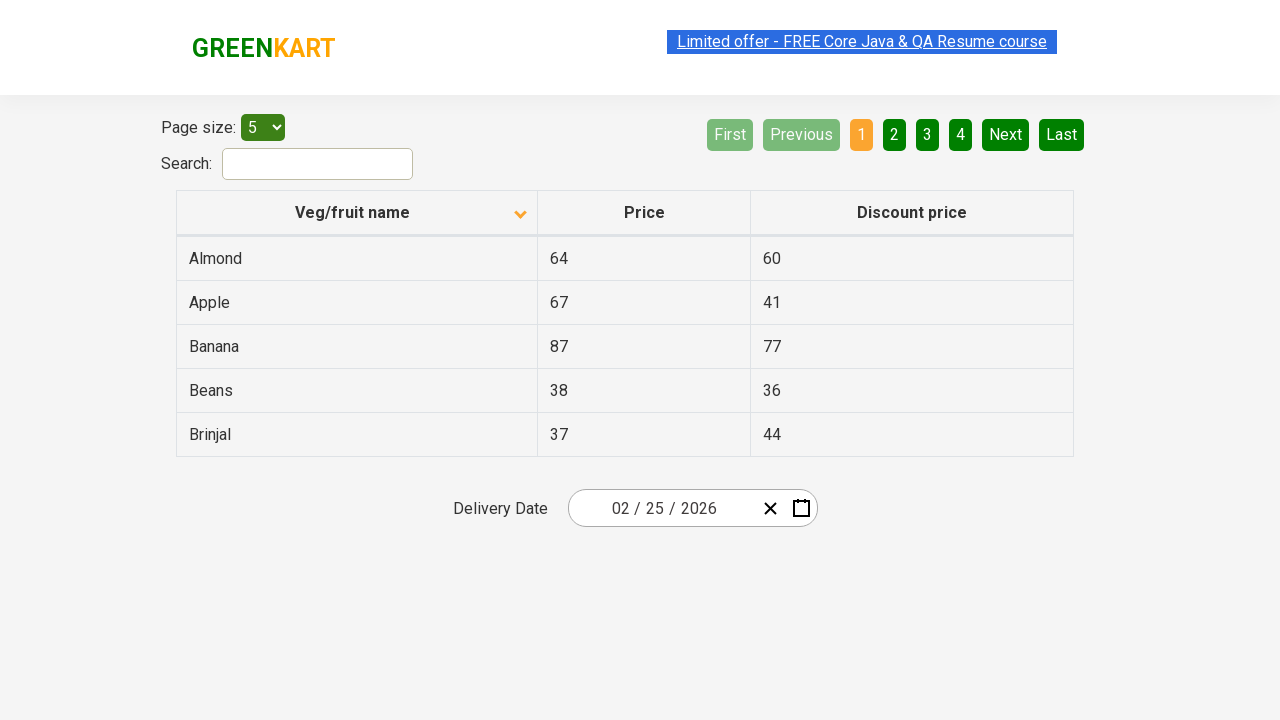

Collected all vegetable/fruit names from first column
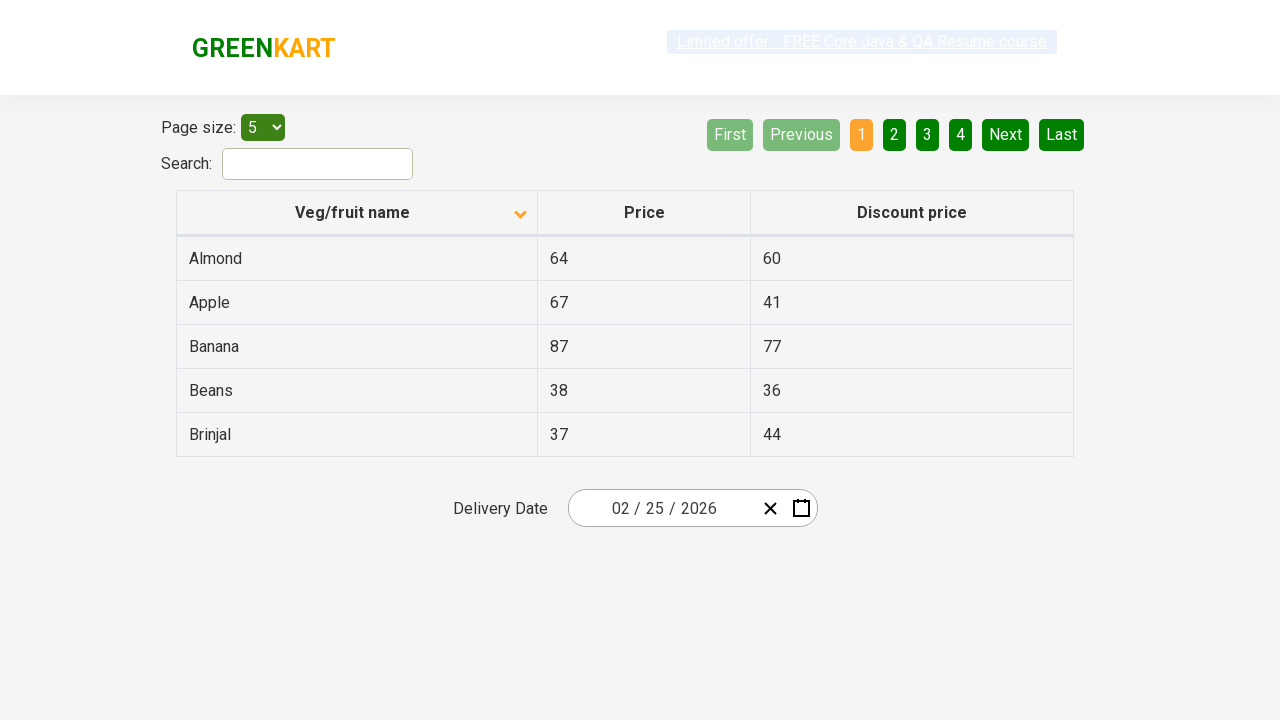

Extracted 5 vegetable/fruit names from table
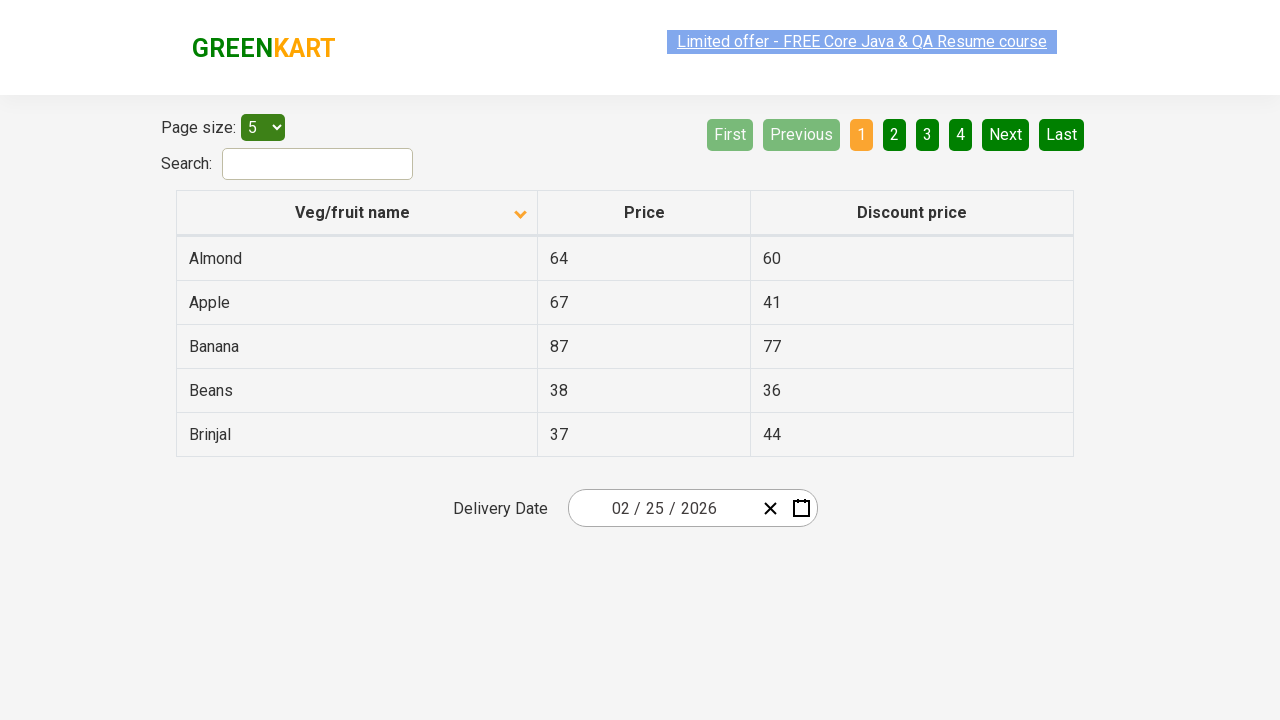

Verified that table items are sorted correctly alphabetically
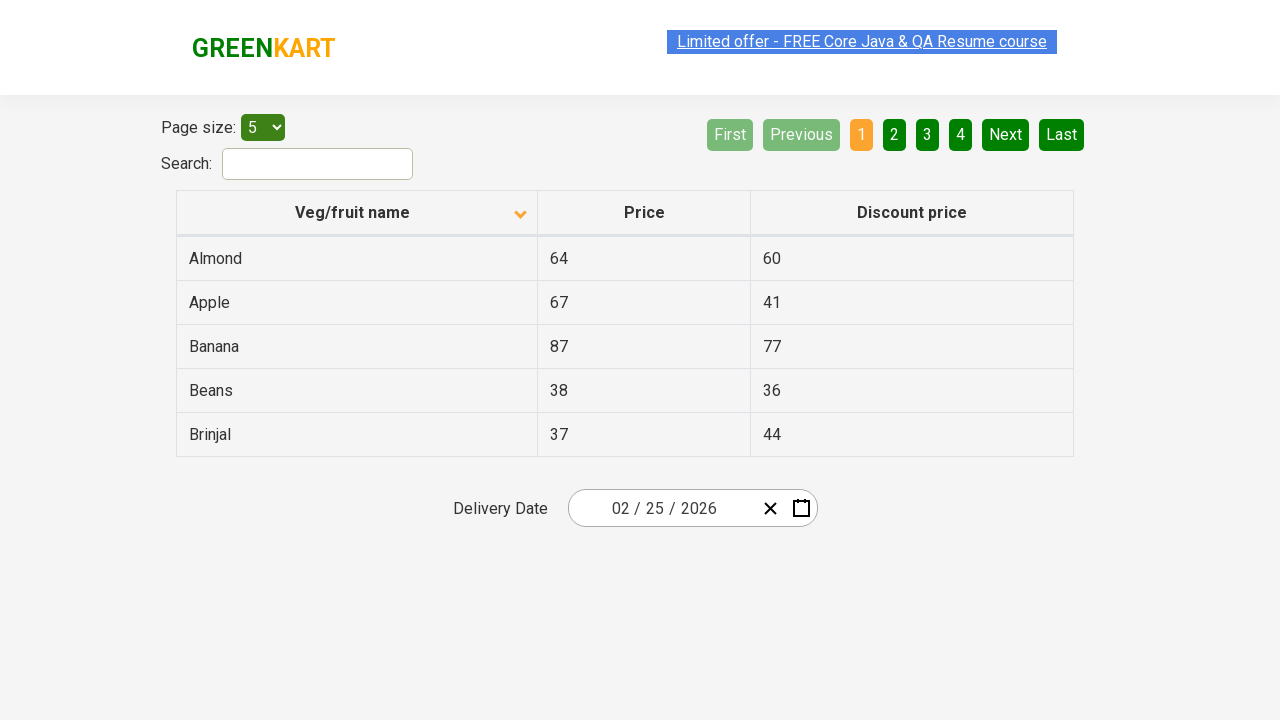

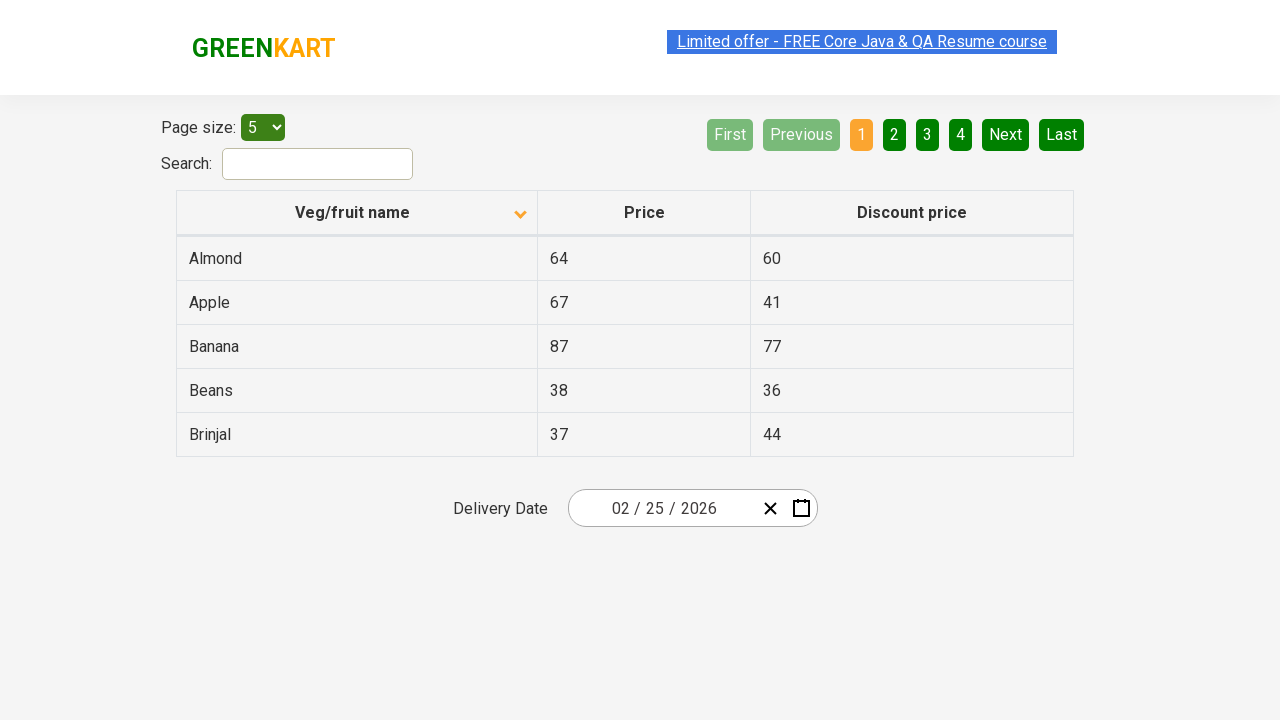